Navigates to the ChatGPT homepage. This is a minimal test that only loads the page without performing any additional interactions.

Starting URL: https://chatgpt.com/

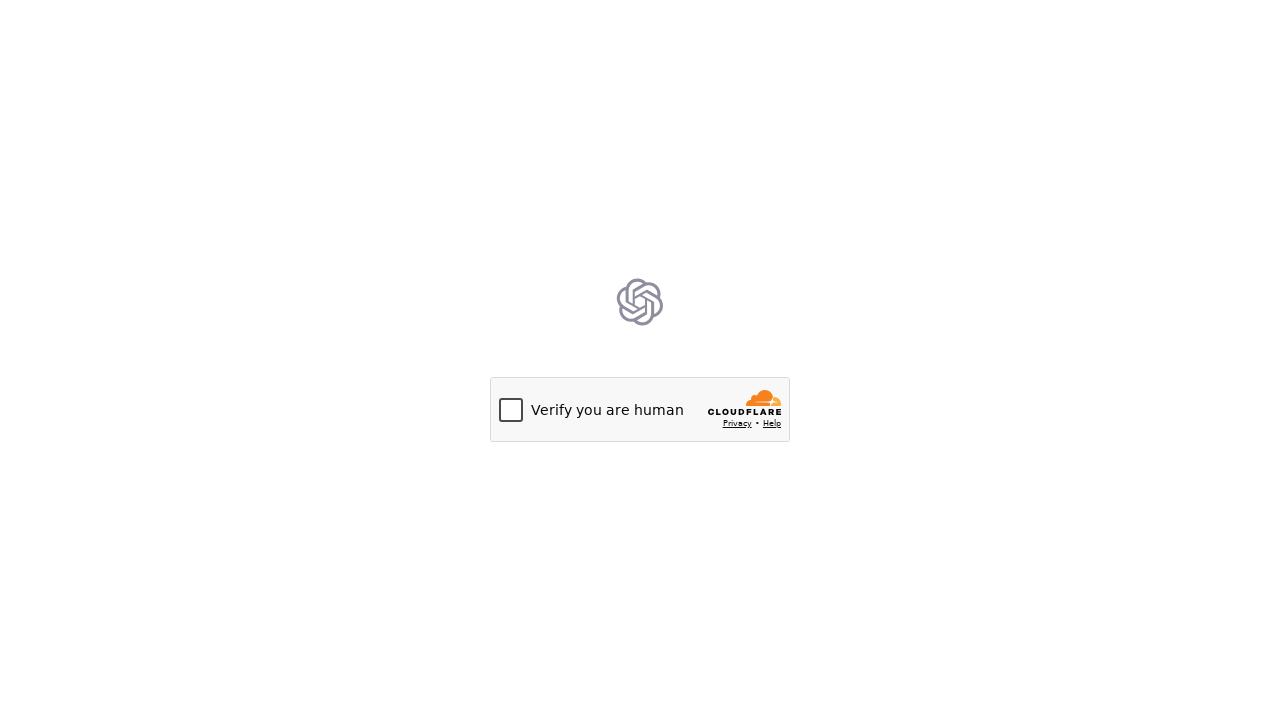

Navigated to ChatGPT homepage
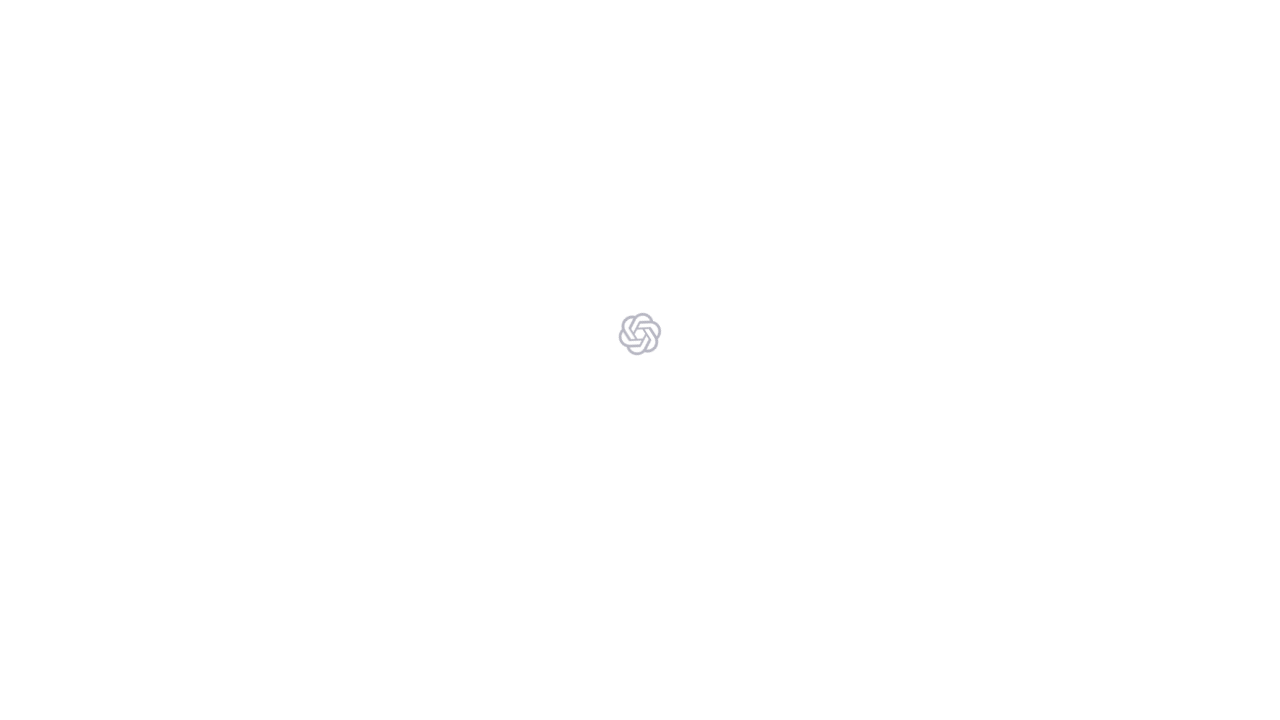

Page fully loaded (domcontentloaded)
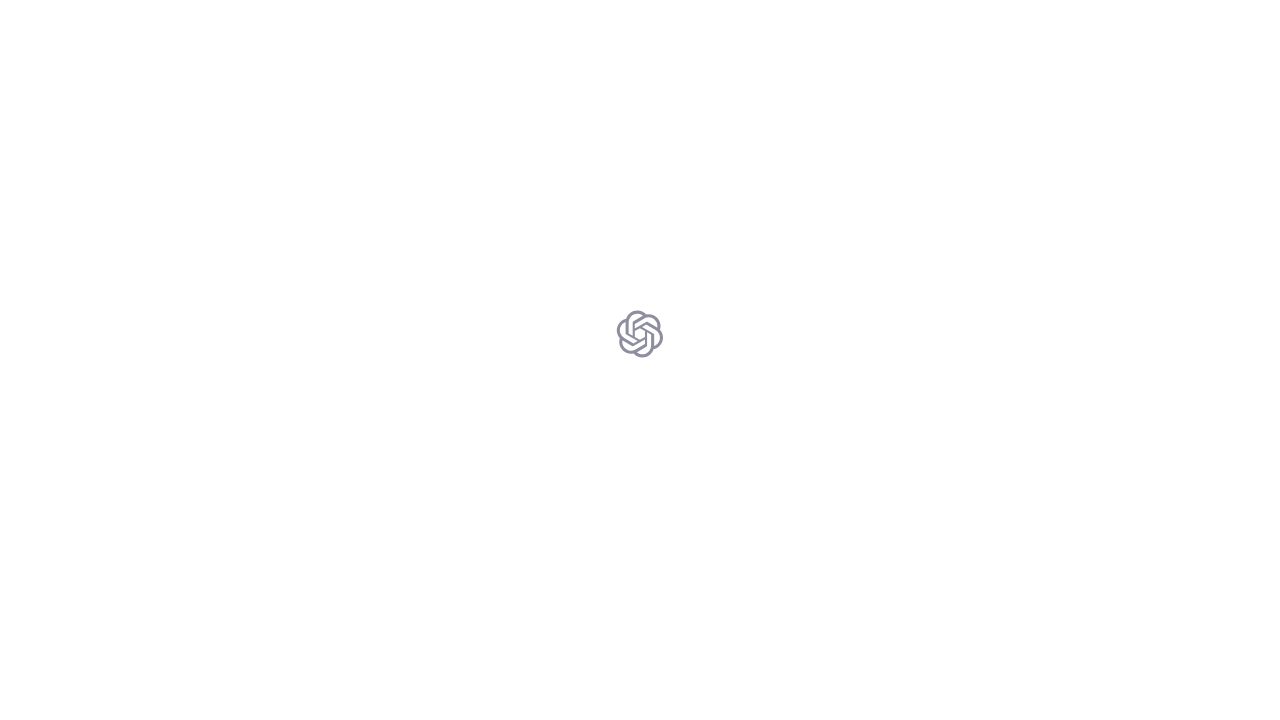

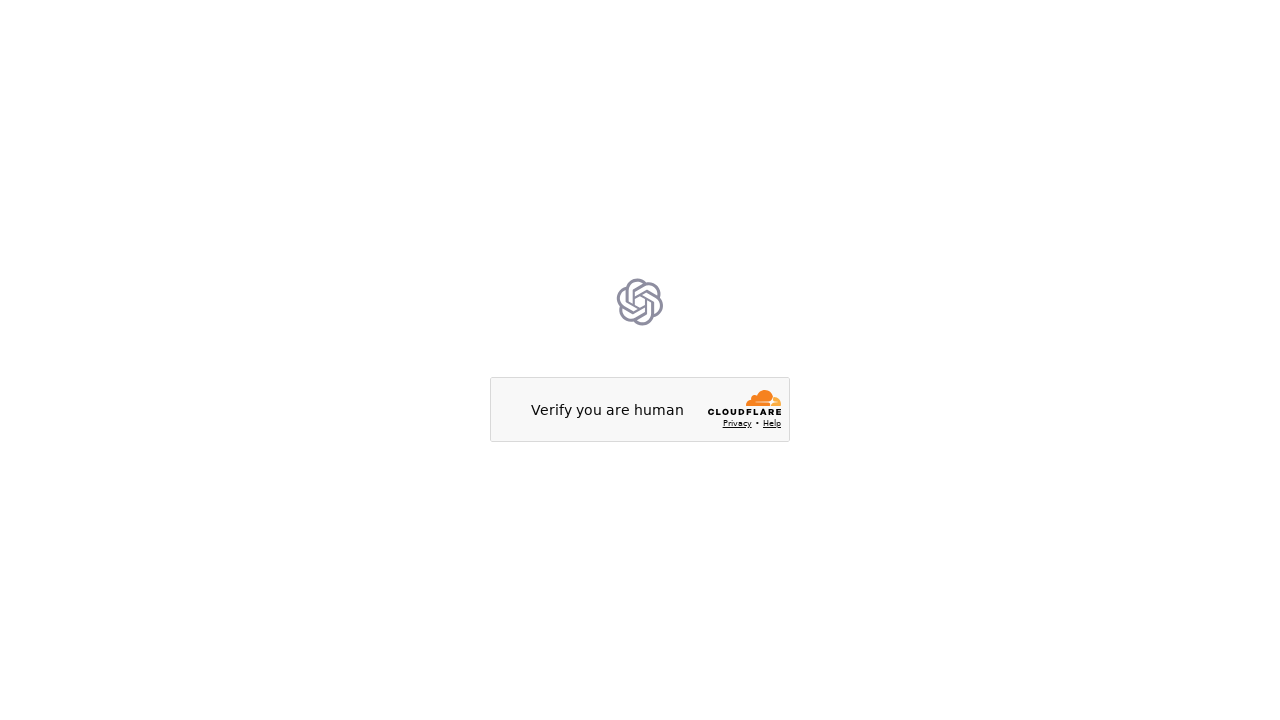